Tests the job listing page functionality by changing the pagination dropdown, clicking on job cards to expand details, and navigating through multiple pages using pagination controls.

Starting URL: https://devremote.io/

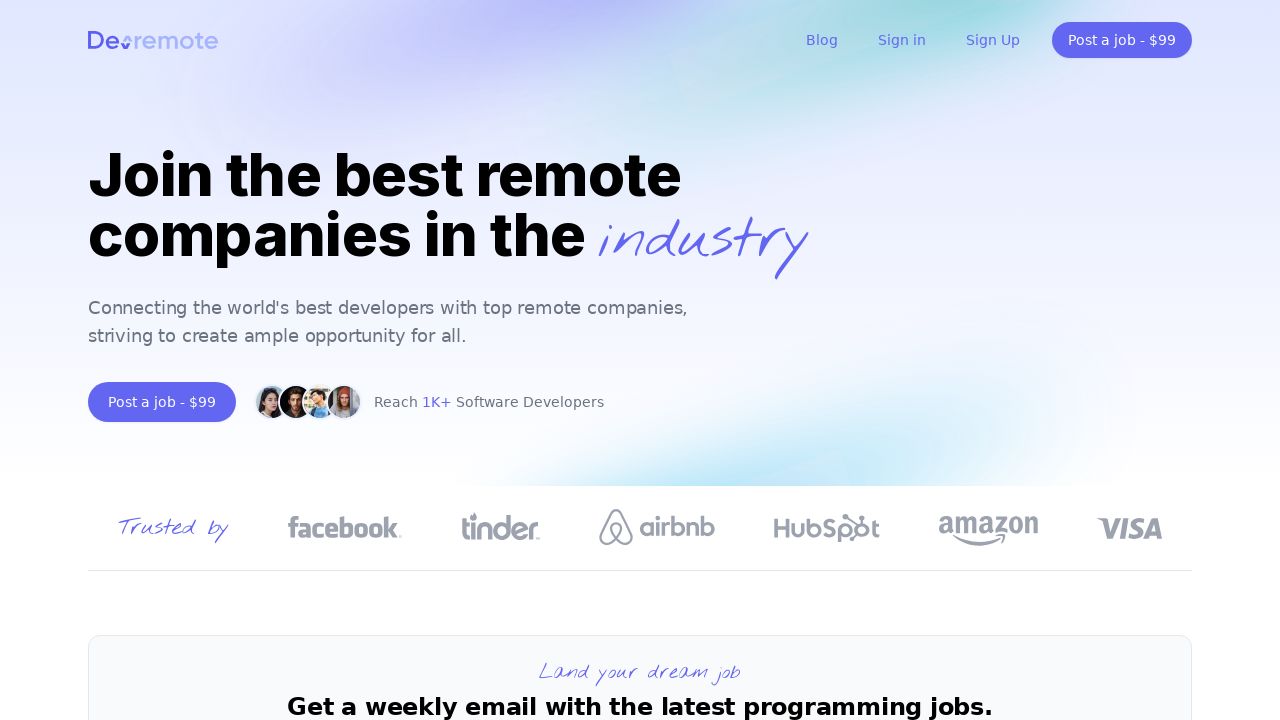

Selected '10' in page length dropdown to display 10 jobs per page on .JobTable_pageLengthDropdown__CmjUZ select
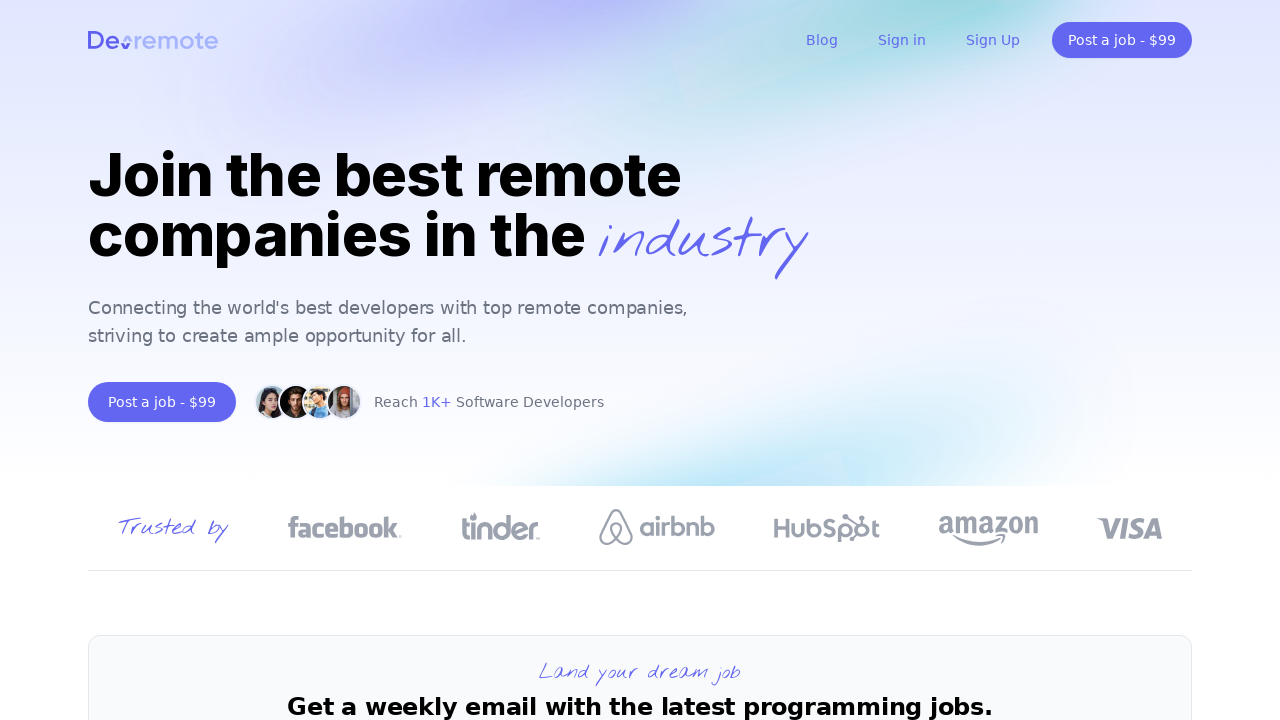

Waited 2 seconds for dropdown change to take effect
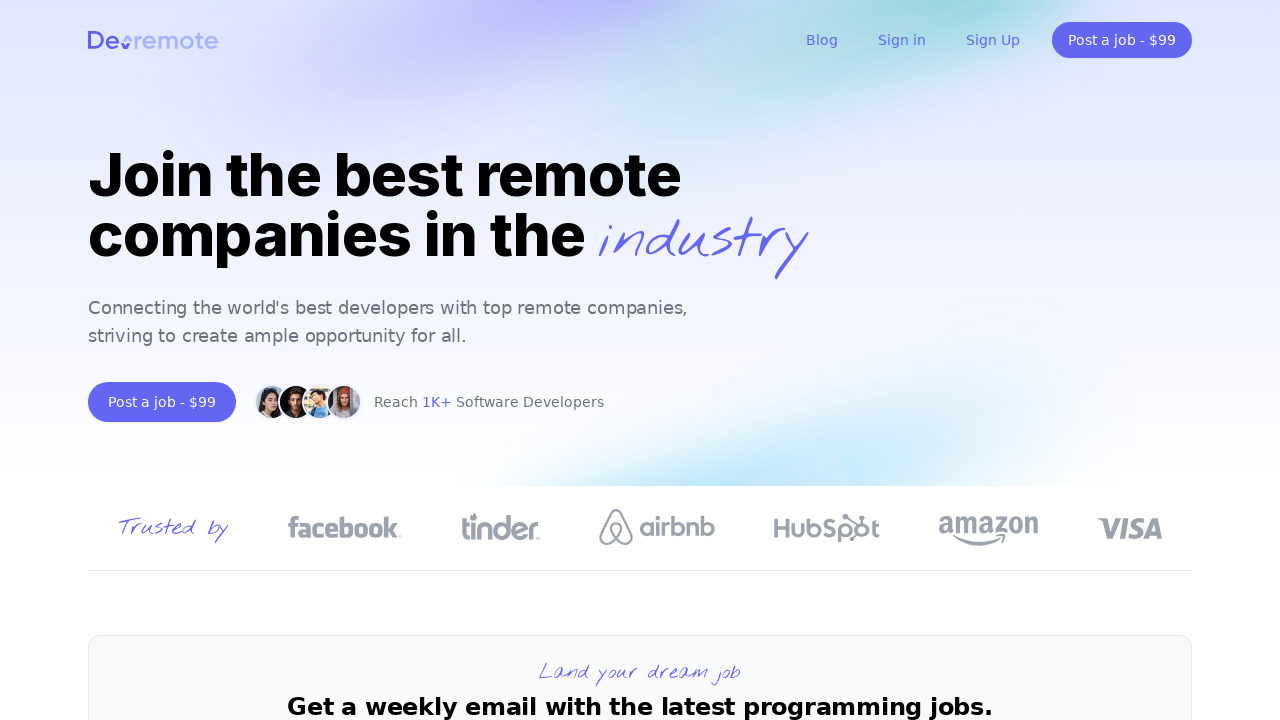

Job listings table loaded
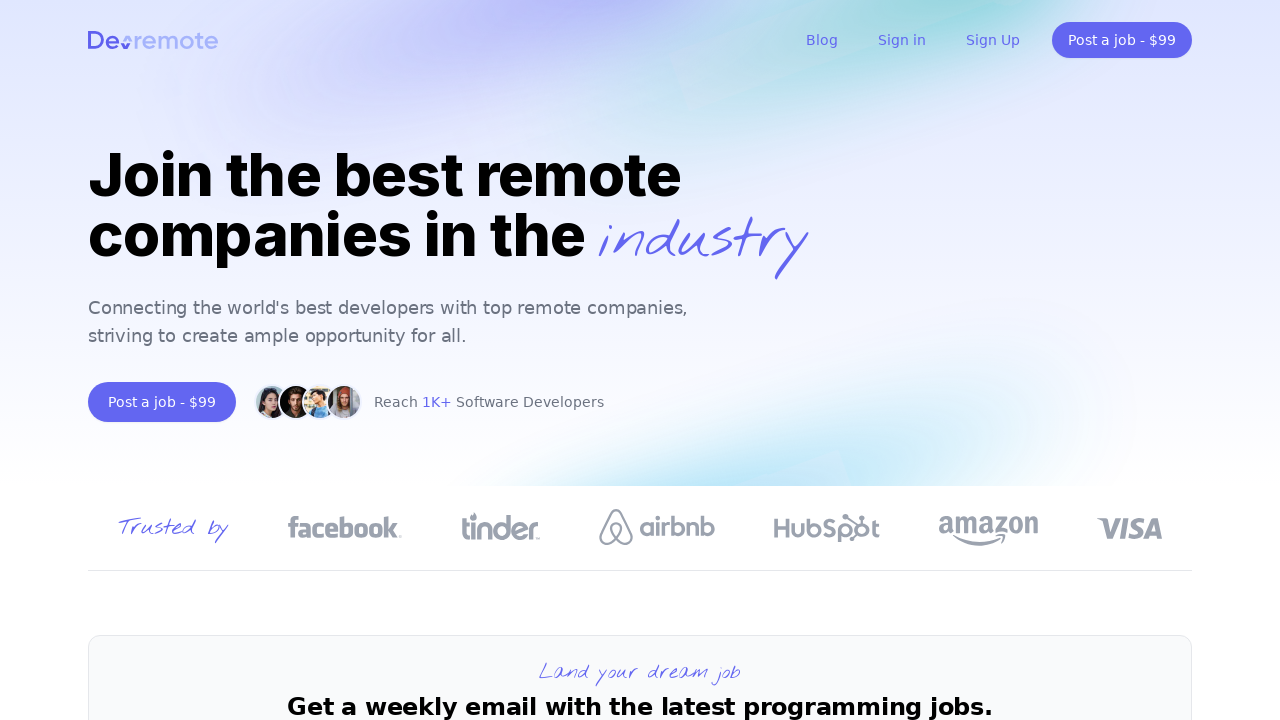

Found 10 job cards on the current page
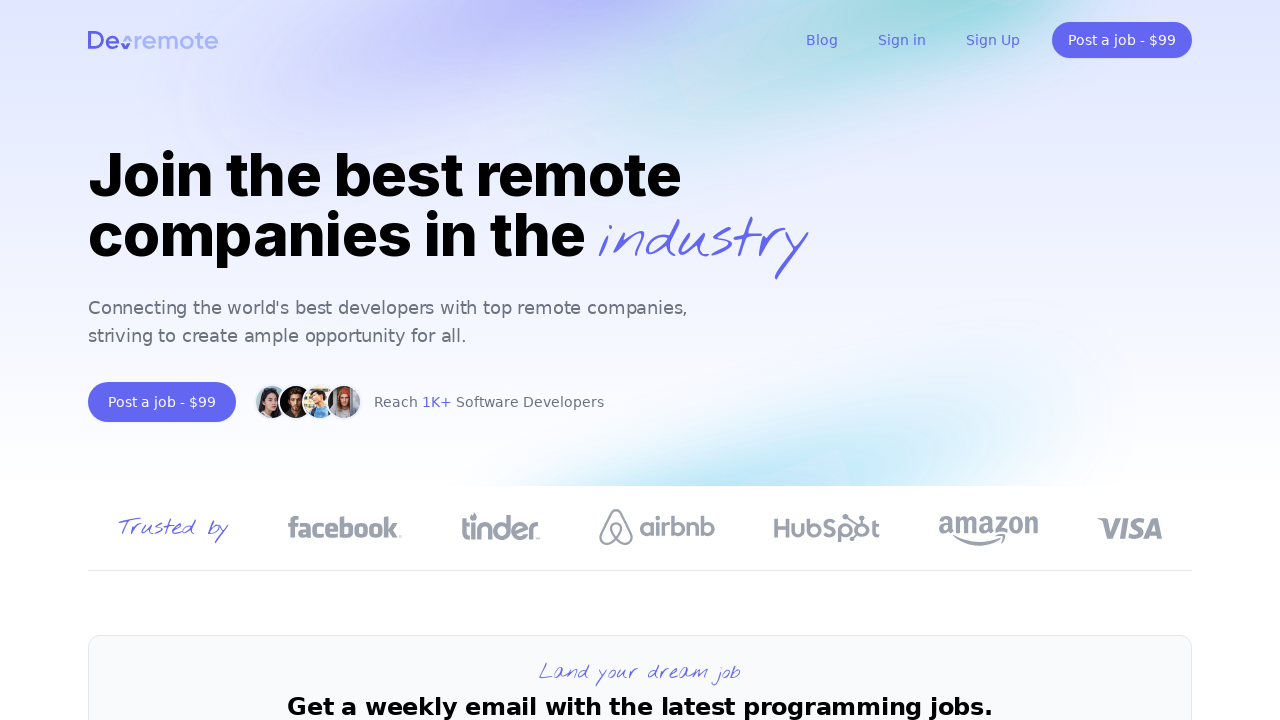

Clicked first job card to expand details at (824, 361) on .JobTable_wrap__YwZDD tr[role='row'] >> nth=0
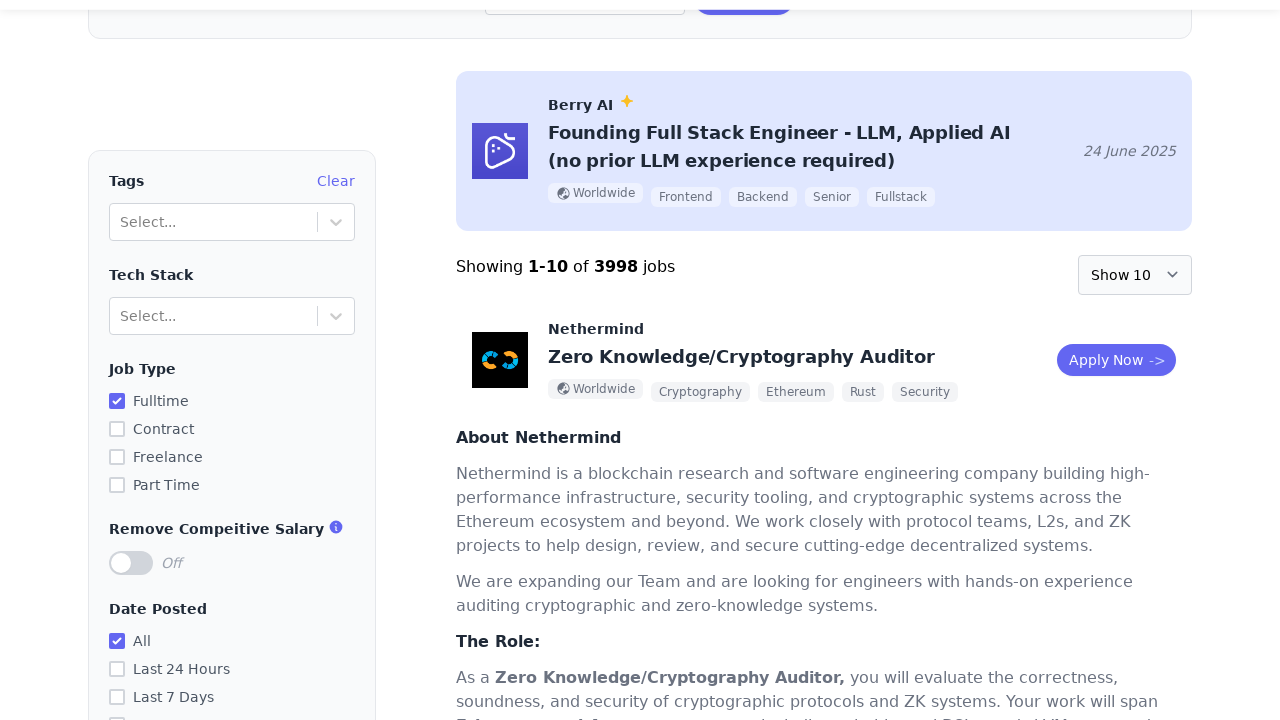

Waited 500ms for first job card to expand
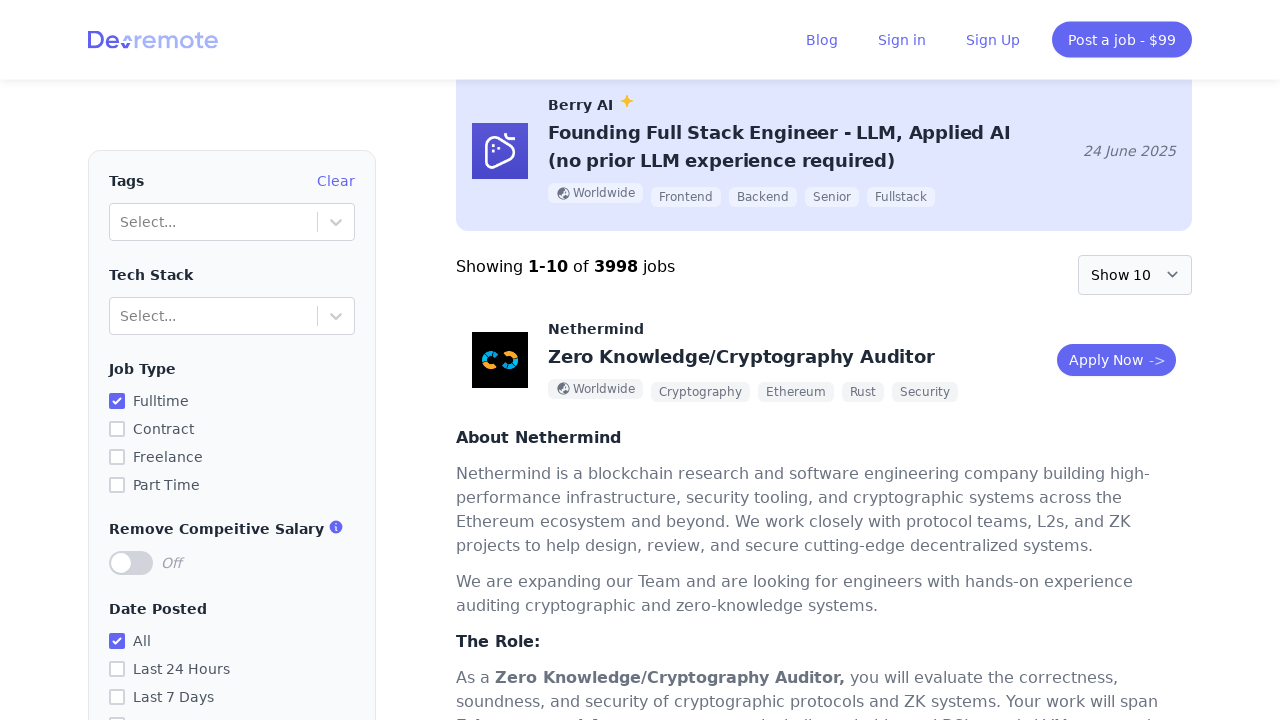

Clicked second job card to expand details at (824, 360) on .JobTable_wrap__YwZDD tr[role='row'] >> nth=1
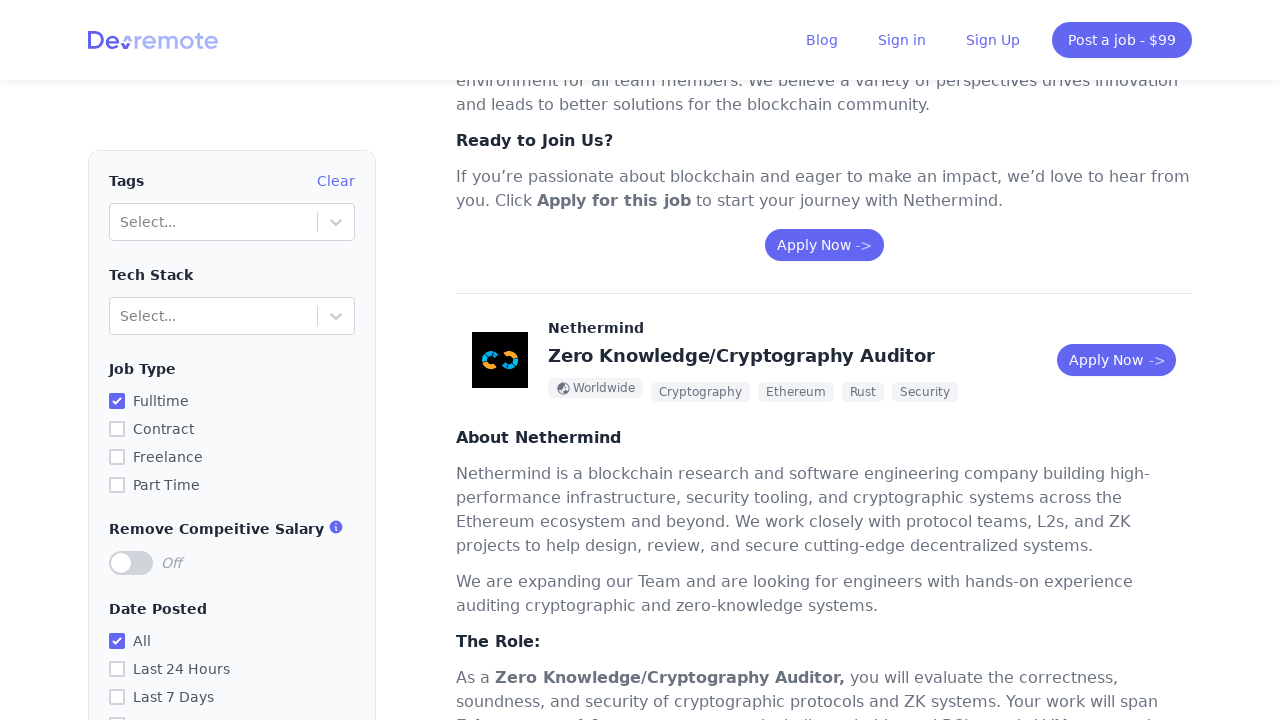

Waited 500ms for second job card to expand
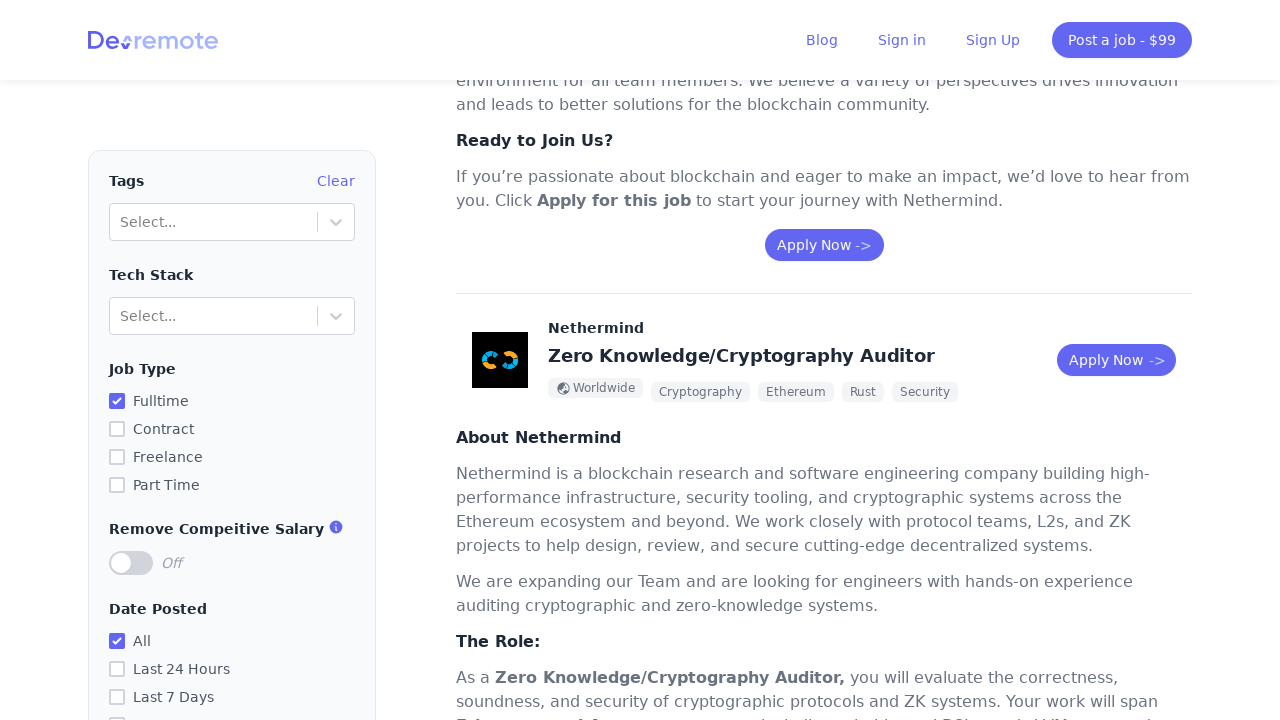

Clicked 'Page 2' pagination button to navigate to next page at (647, 360) on a[aria-label='Page 2']
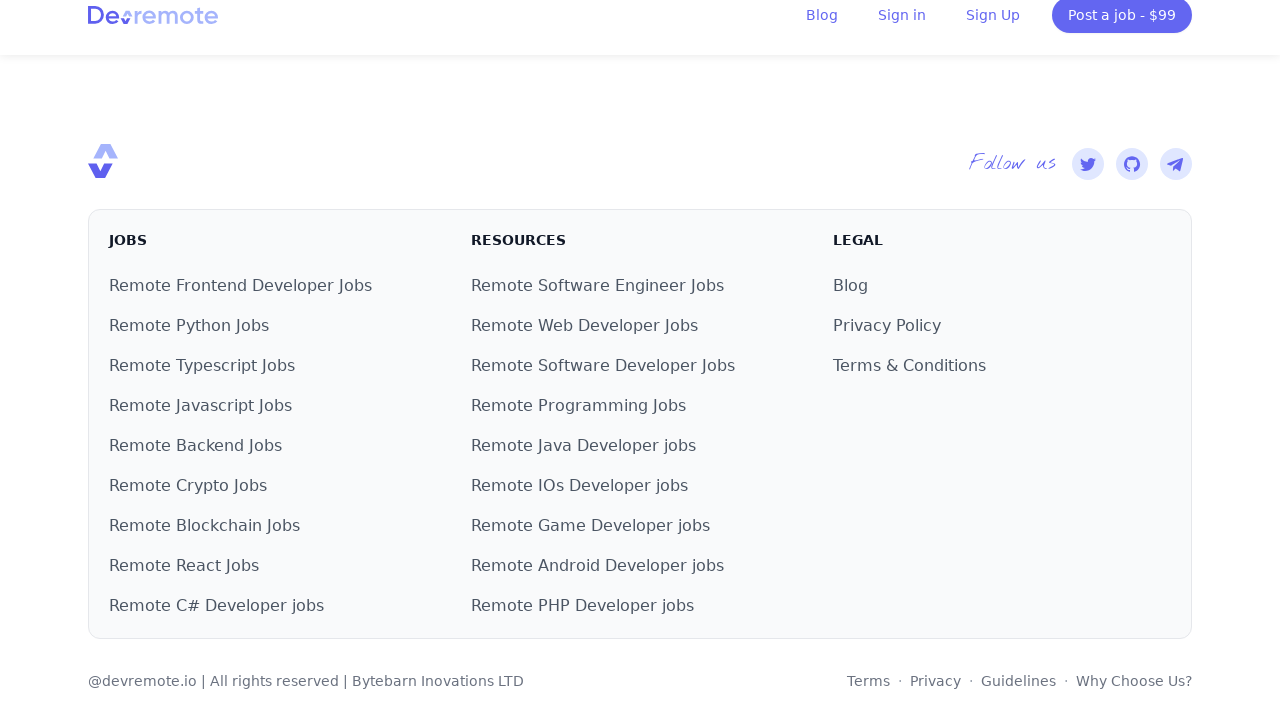

Waited 2 seconds for page 2 to load
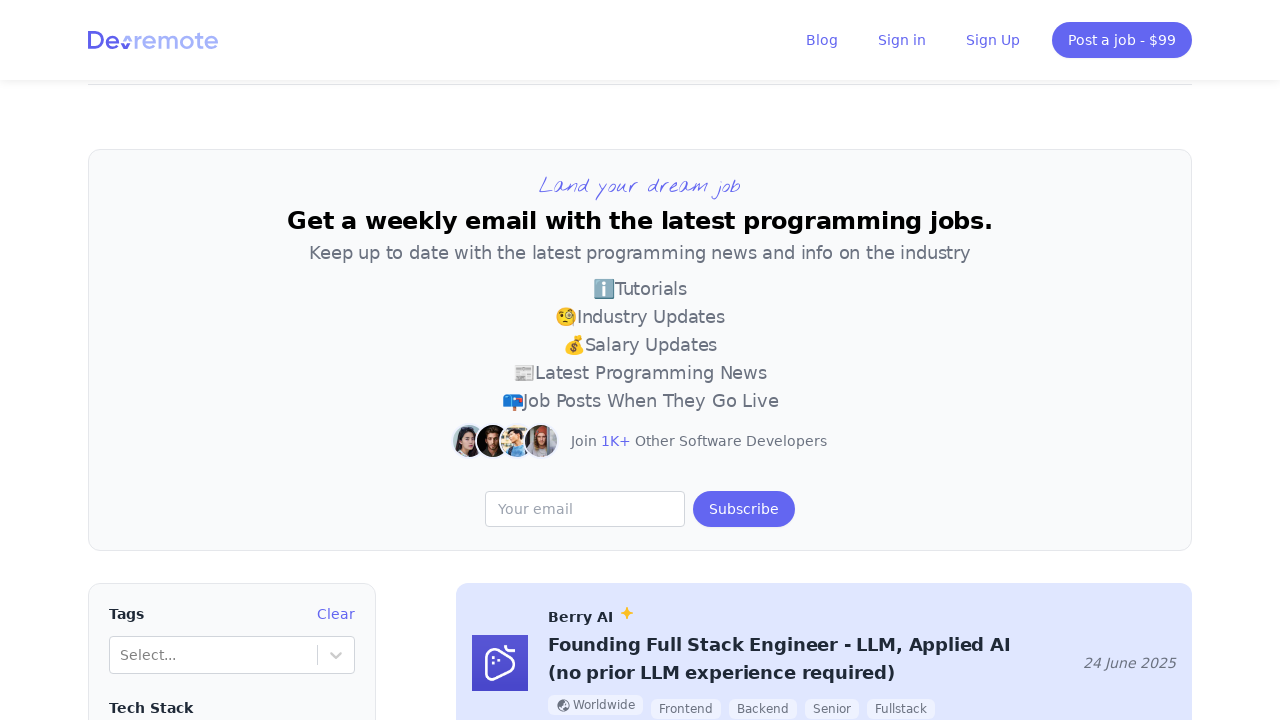

Job listings table reloaded on page 2
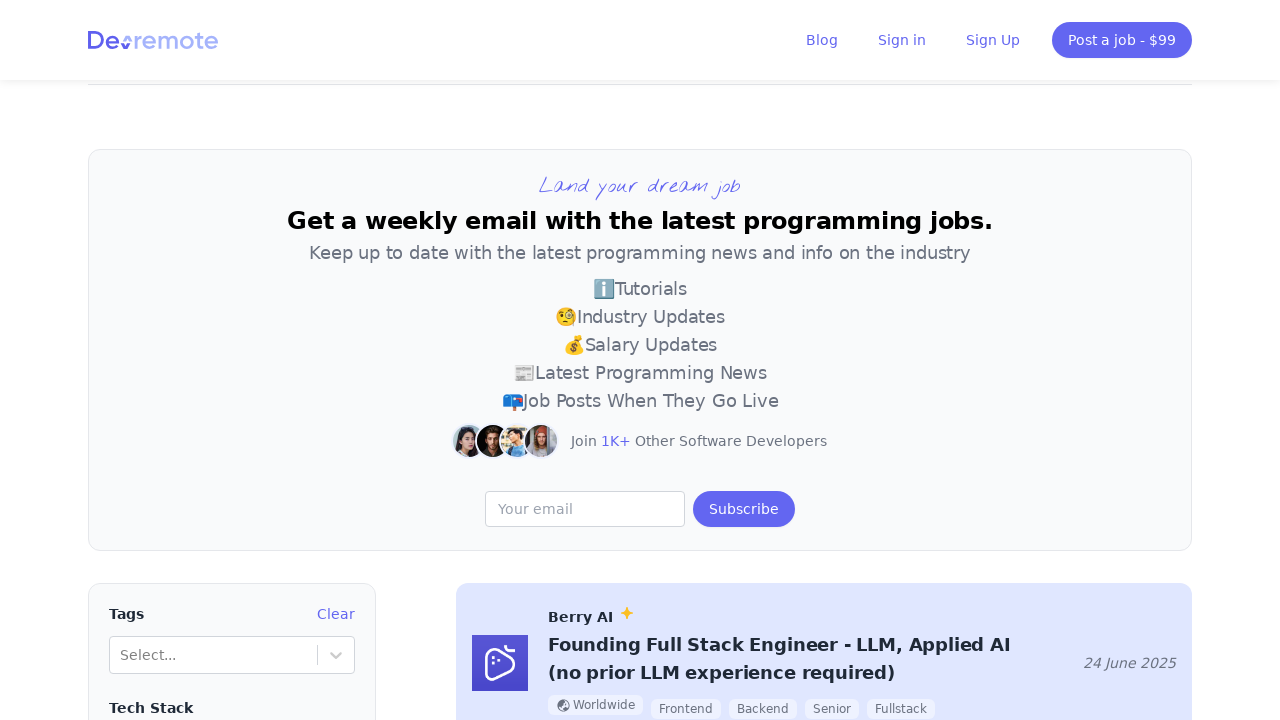

Clicked first job card on page 2 to expand details at (824, 361) on .JobTable_wrap__YwZDD tr[role='row'] >> nth=0
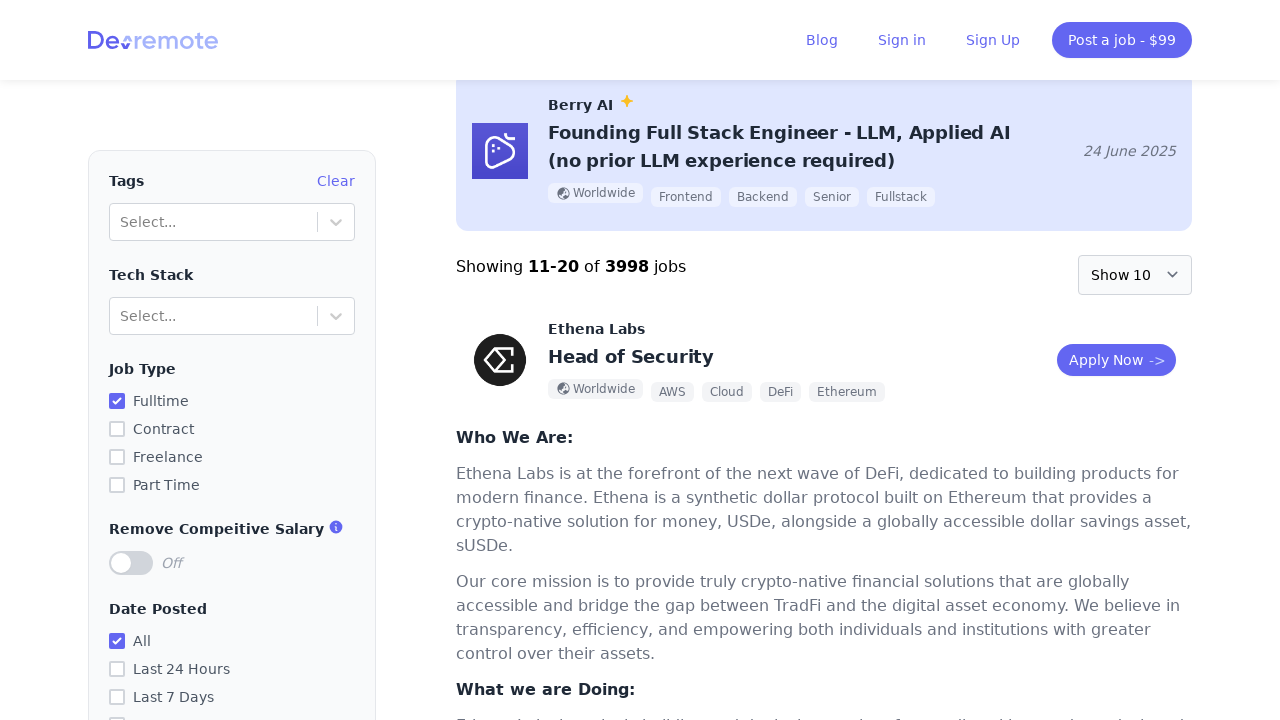

Waited 500ms for first job card on page 2 to expand
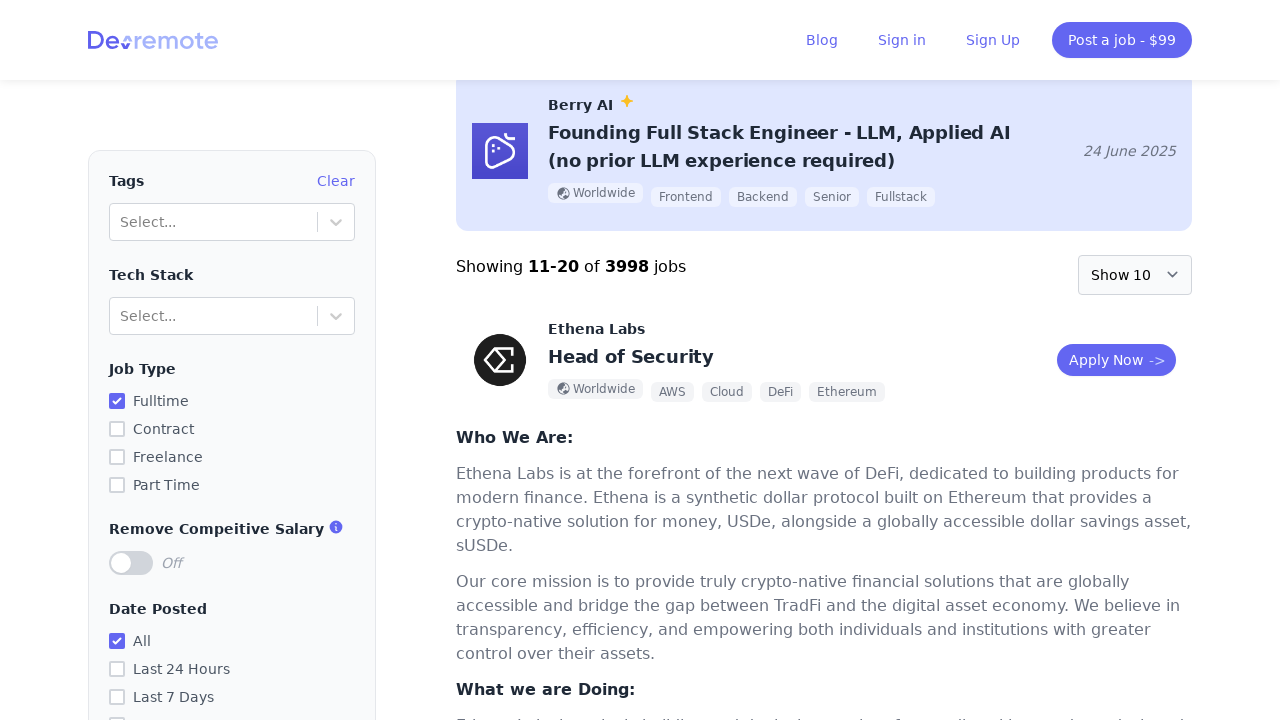

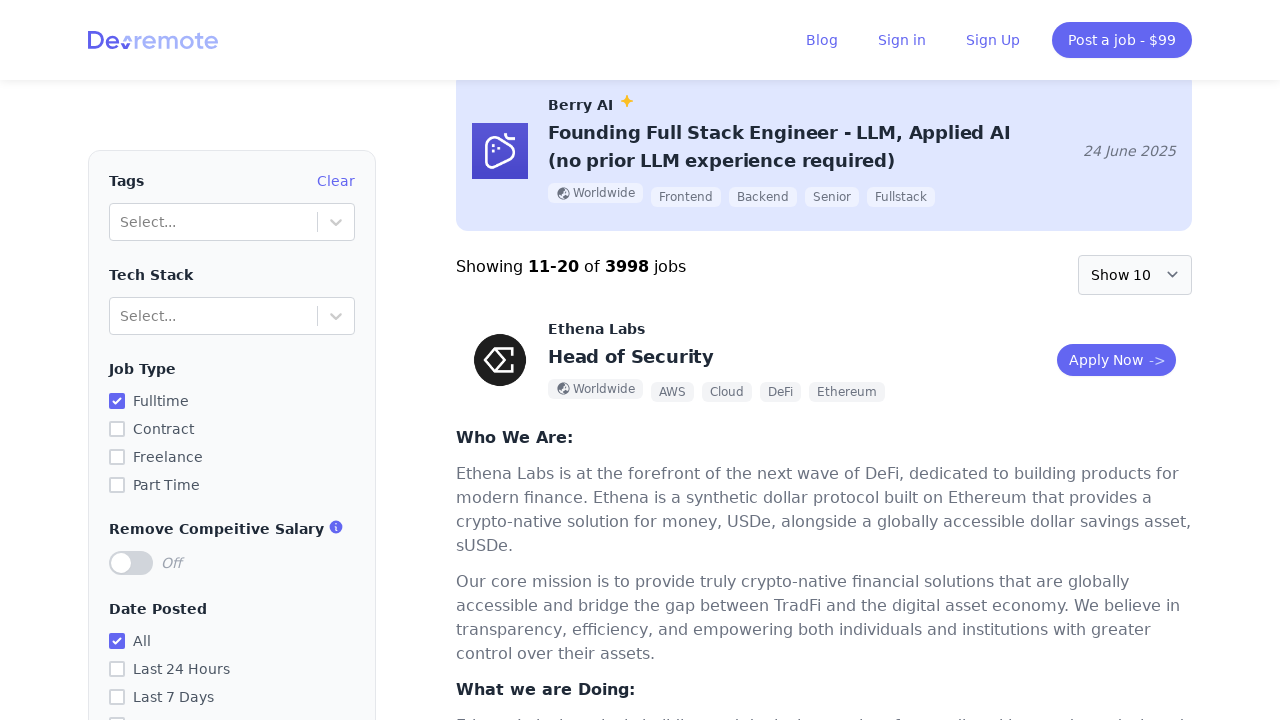